Tests JavaScript confirm alert by clicking the confirm button, accepting the alert, and verifying the confirmation message is displayed

Starting URL: http://practice.cydeo.com/javascript_alerts

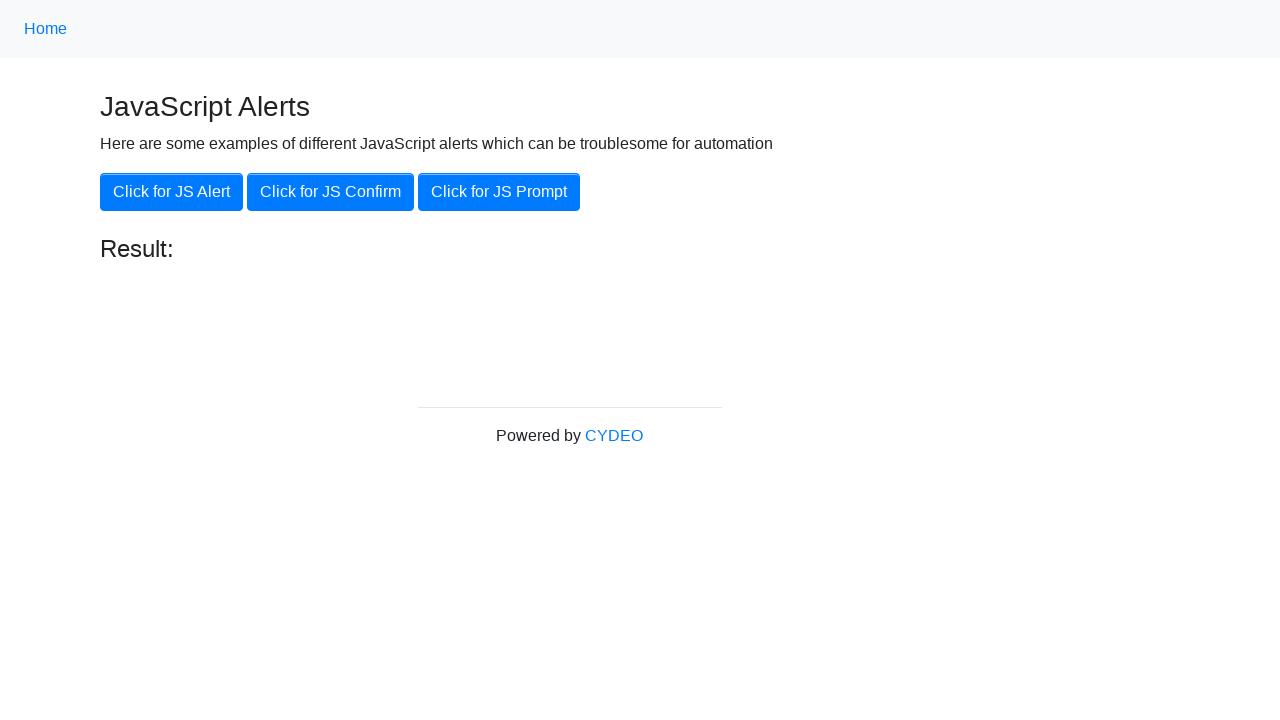

Set up dialog handler to accept confirm alerts
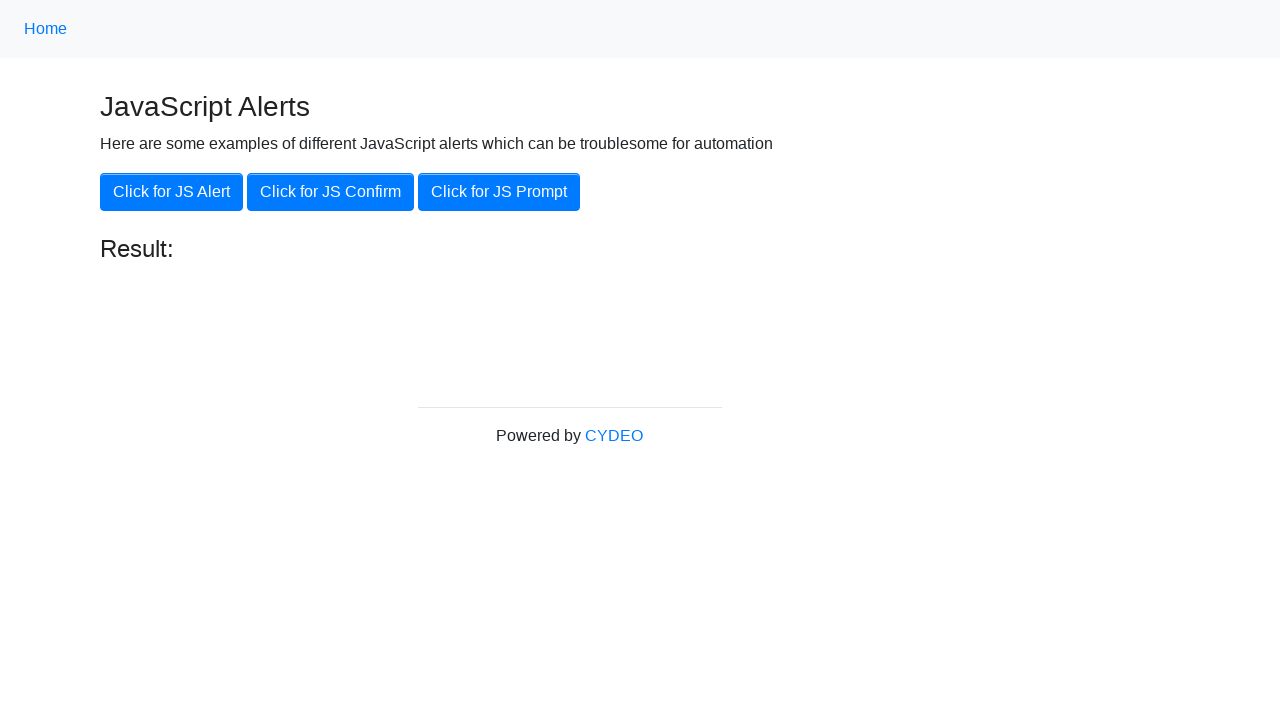

Clicked the 'Click for JS Confirm' button at (330, 192) on xpath=//button[.='Click for JS Confirm']
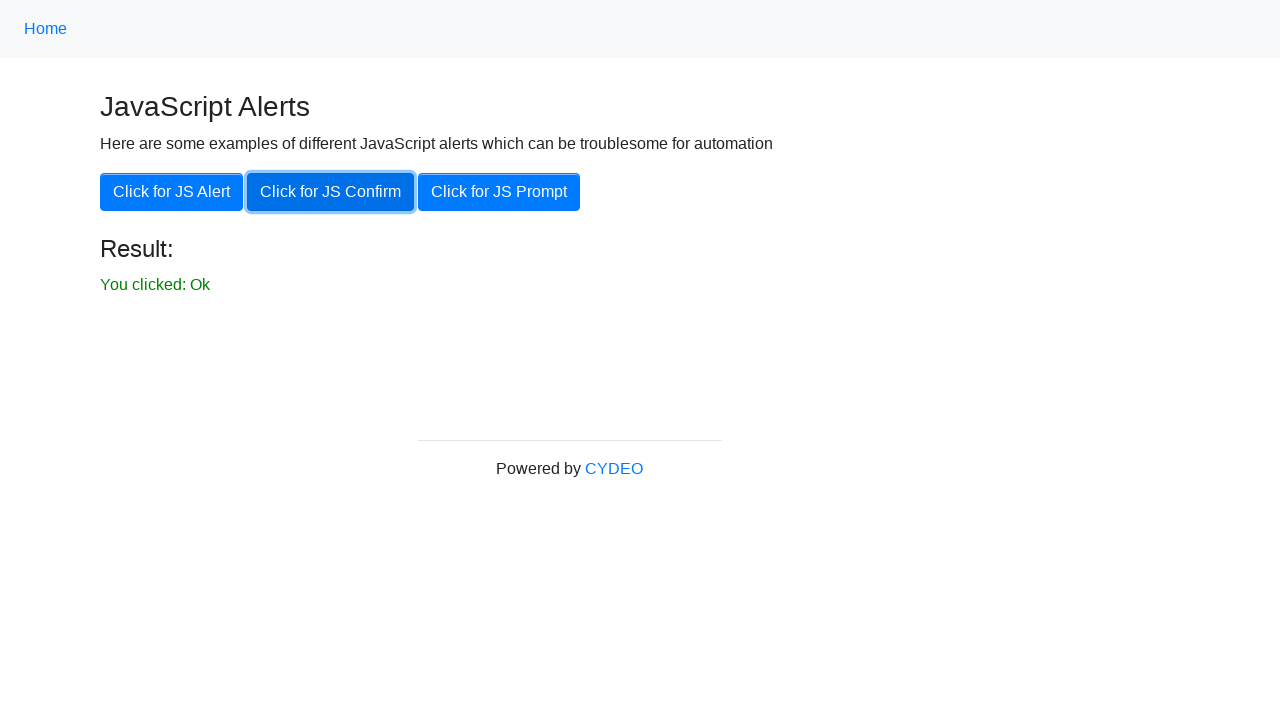

Waited for result text to appear and become visible
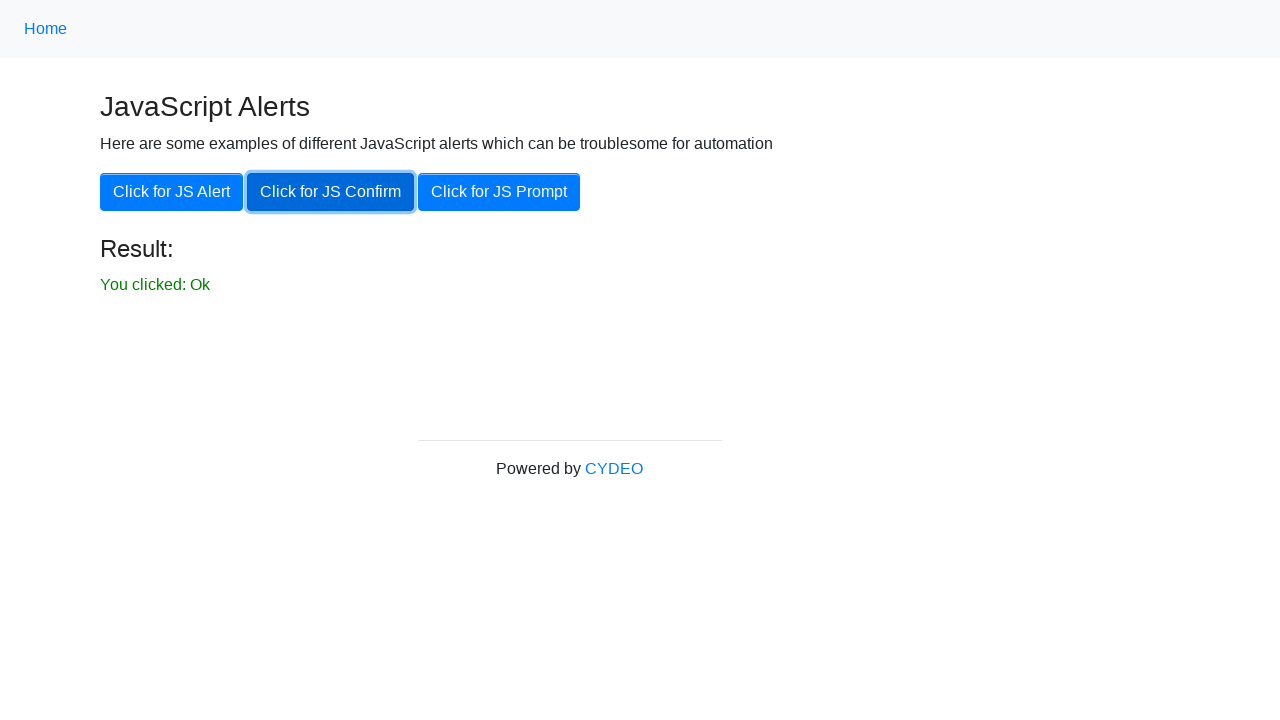

Verified confirmation message 'You clicked: Ok' is displayed
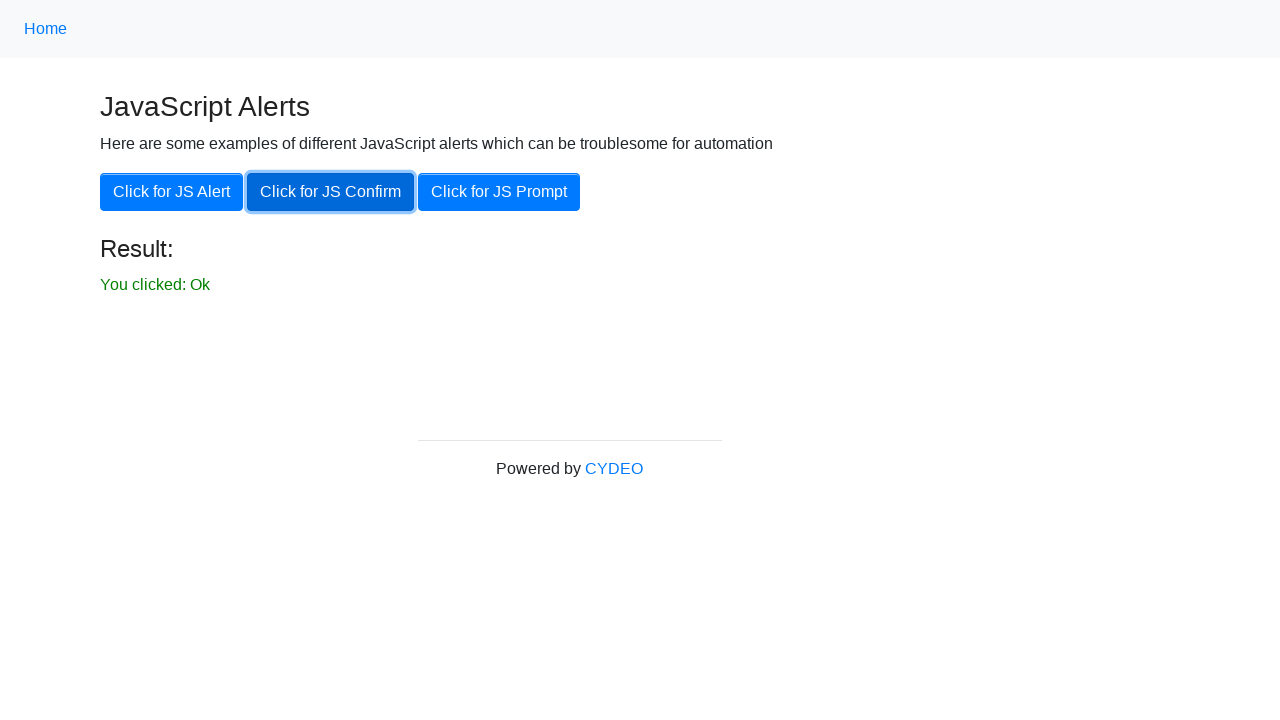

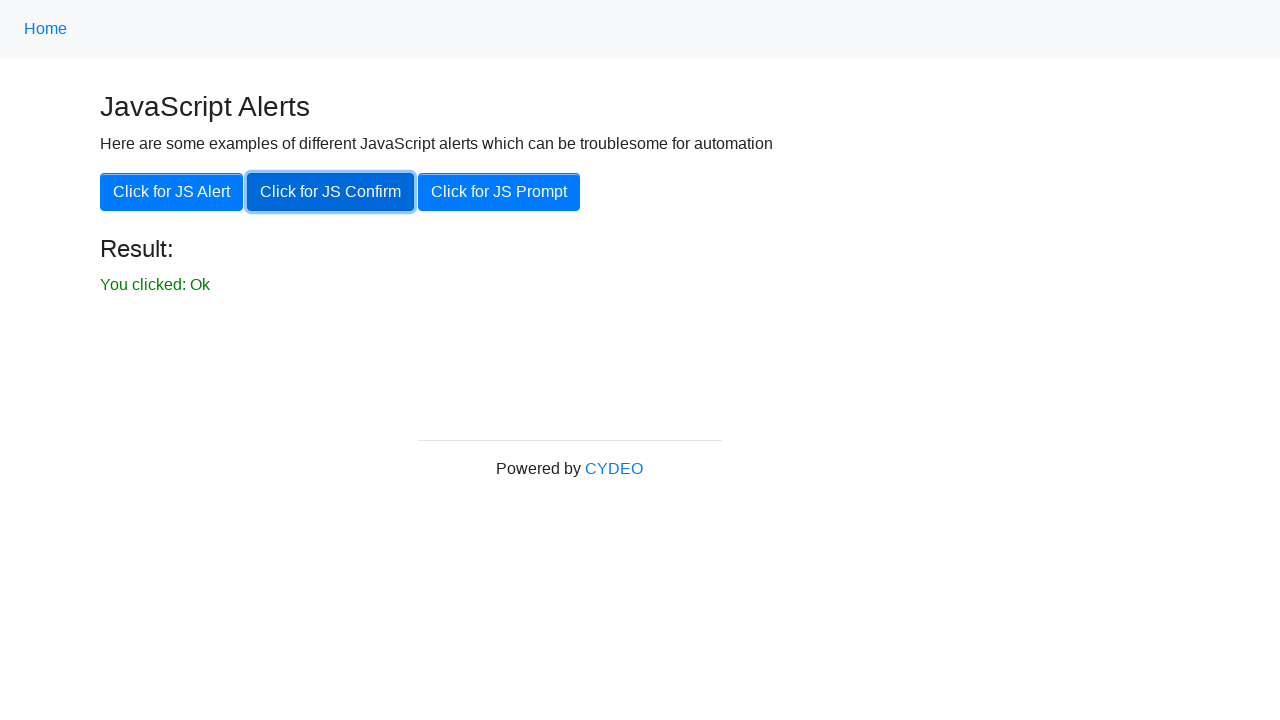